Tests login failure scenario by attempting to login with invalid credentials and verifying error message is displayed

Starting URL: https://katalon-demo-cura.herokuapp.com/

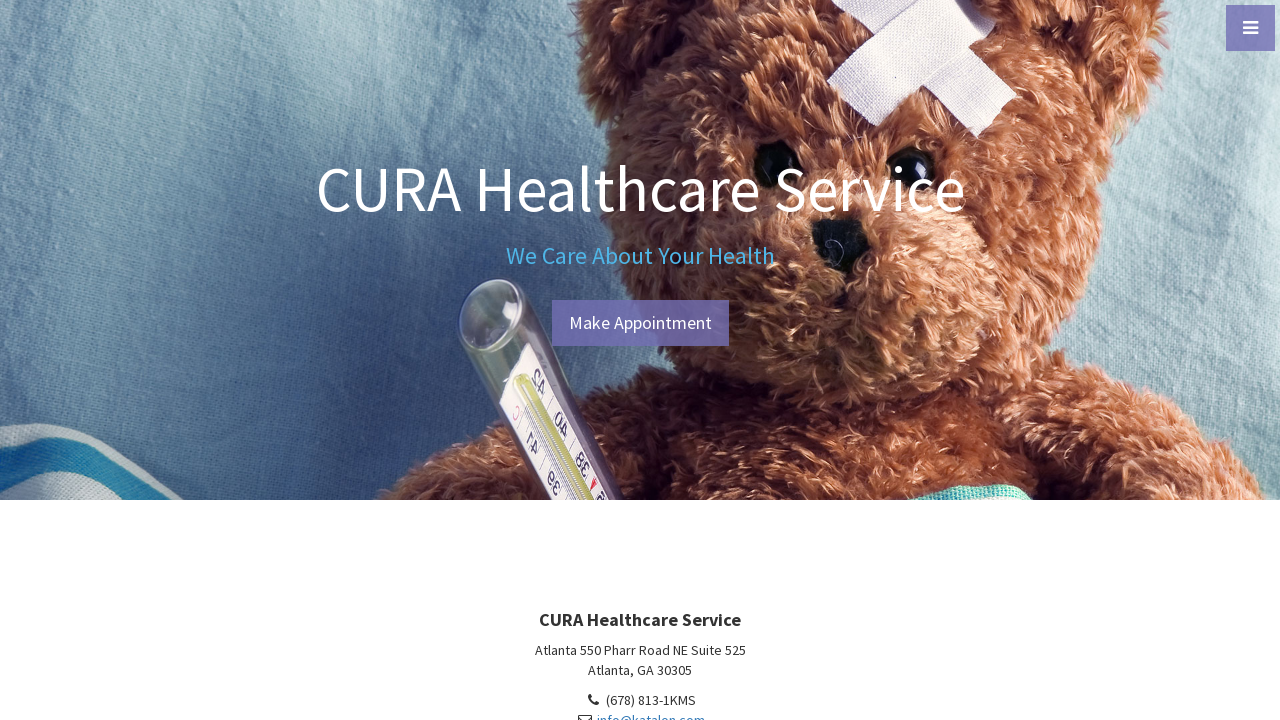

Clicked Make Appointment button to navigate to login page at (640, 323) on xpath=//div[@class='text-vertical-center']/child::a
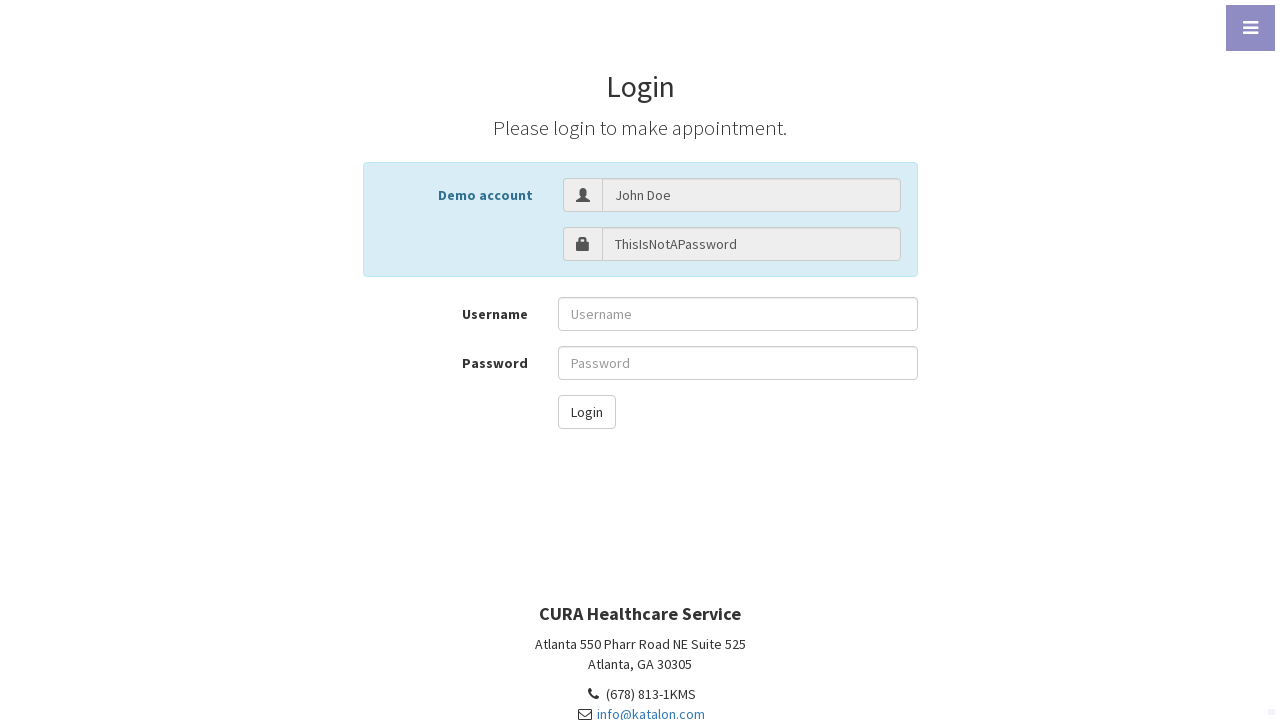

Filled username field with 'admin' on #txt-username
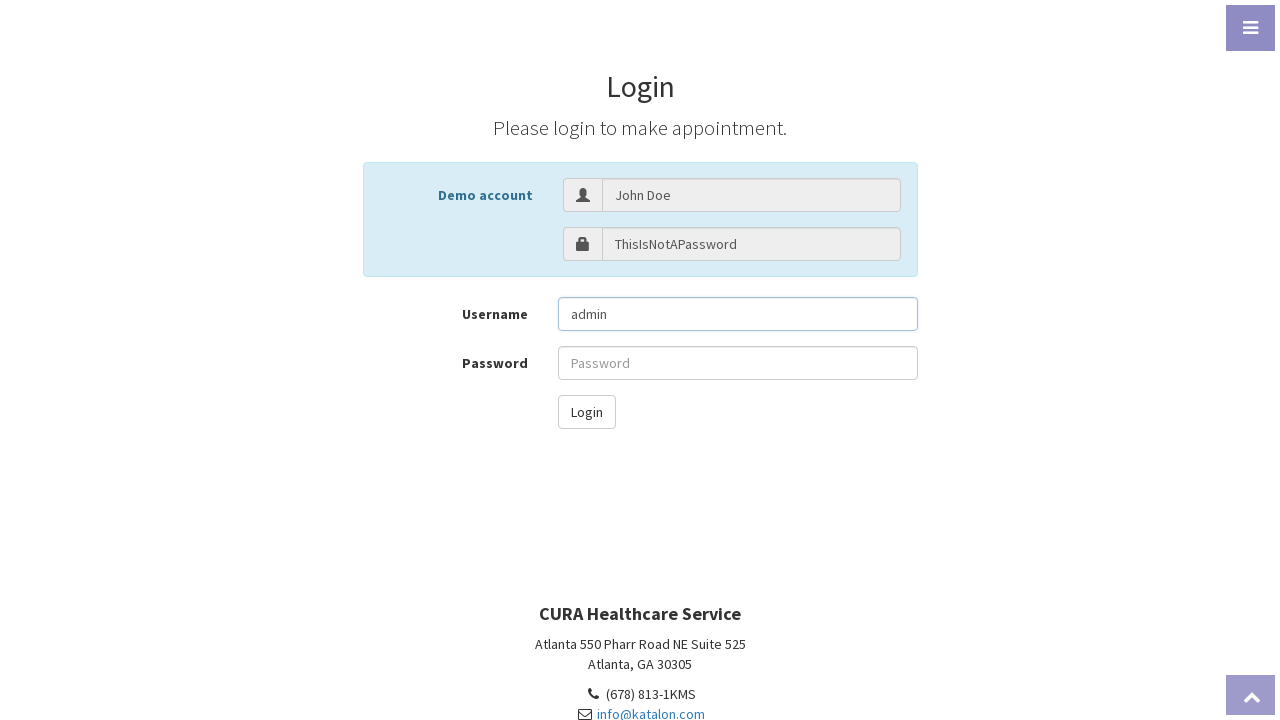

Filled password field with 'admin' on #txt-password
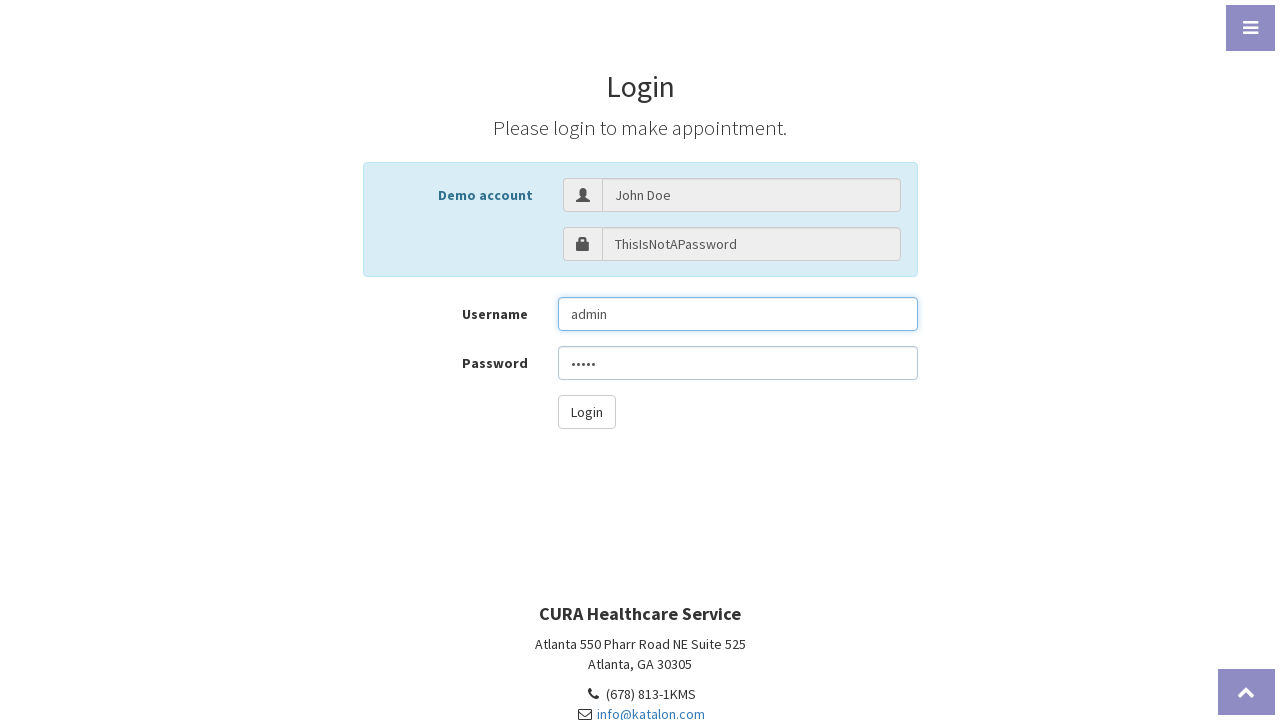

Clicked login button to attempt authentication with invalid credentials at (586, 412) on #btn-login
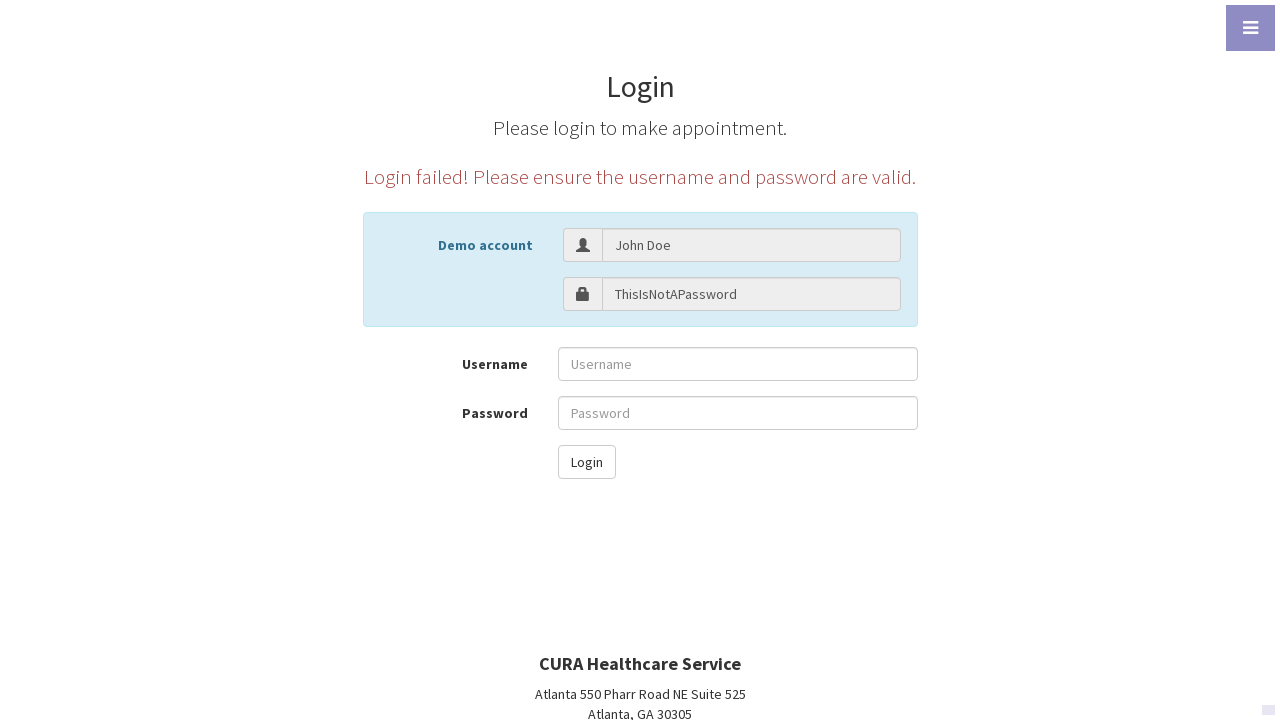

Verified error message is displayed confirming login failure
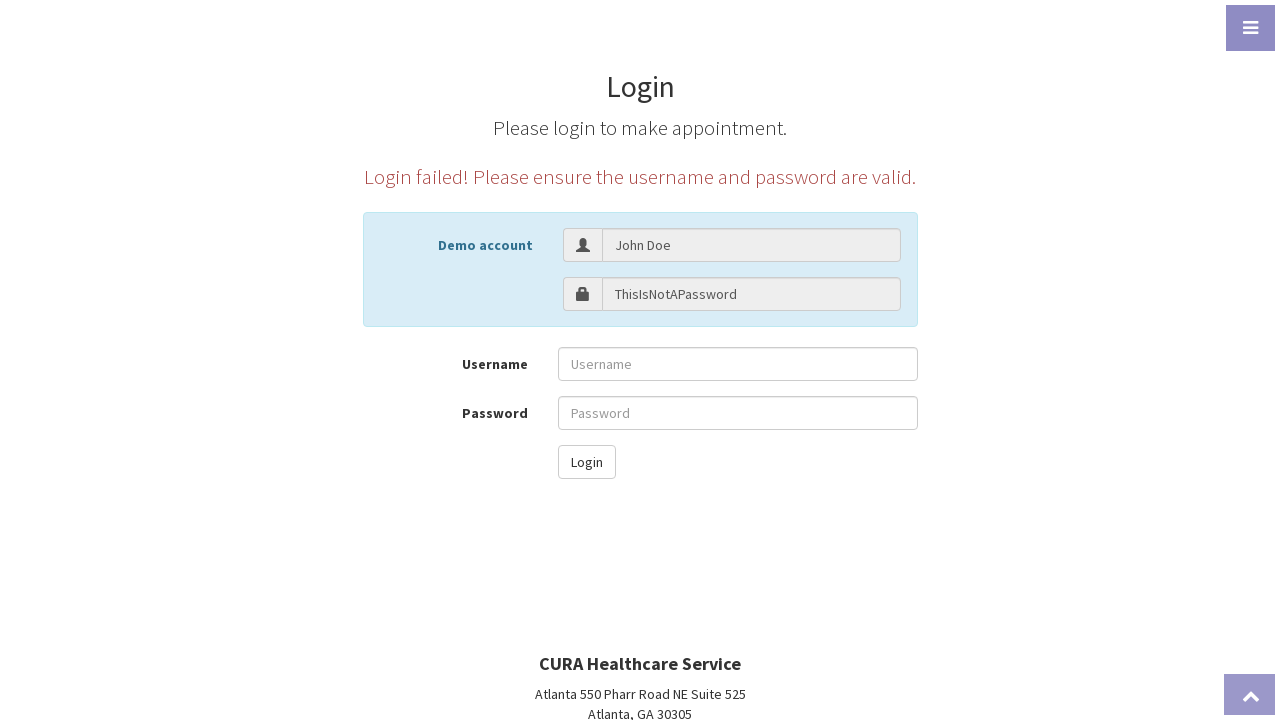

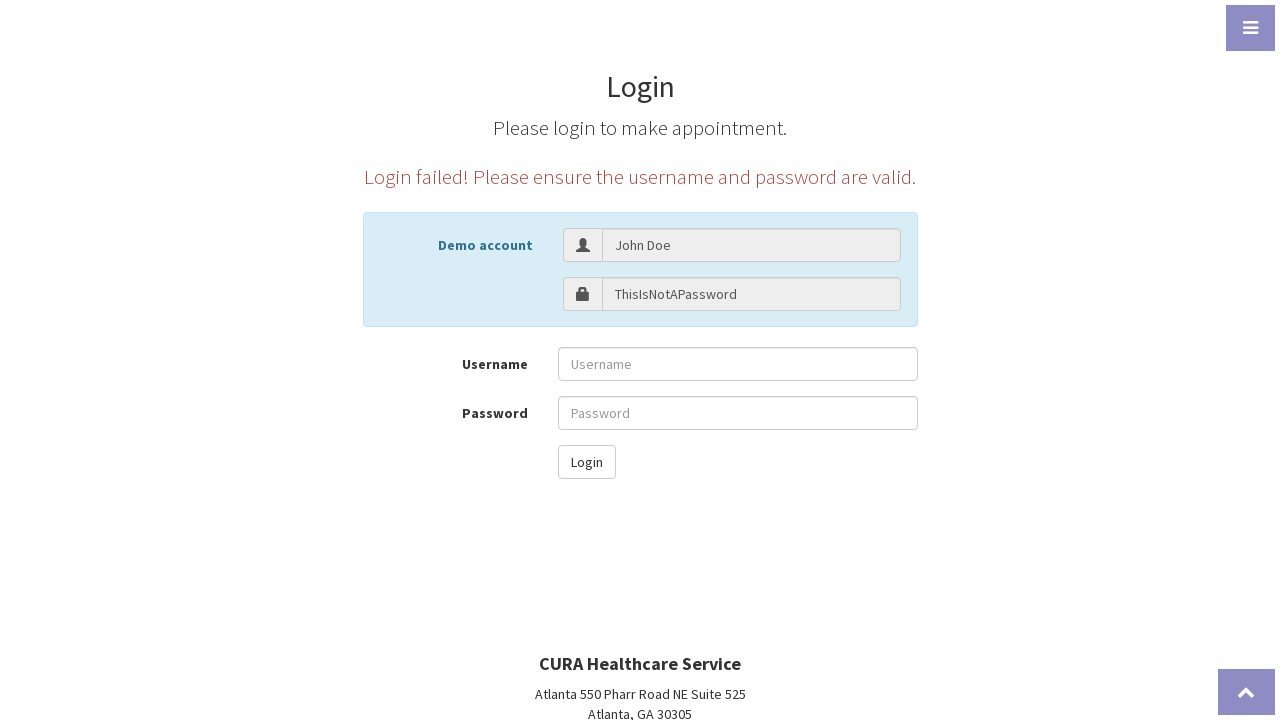